Tests navigation to "Phones" category and verifies the page title matches

Starting URL: http://intershop5.skillbox.ru/

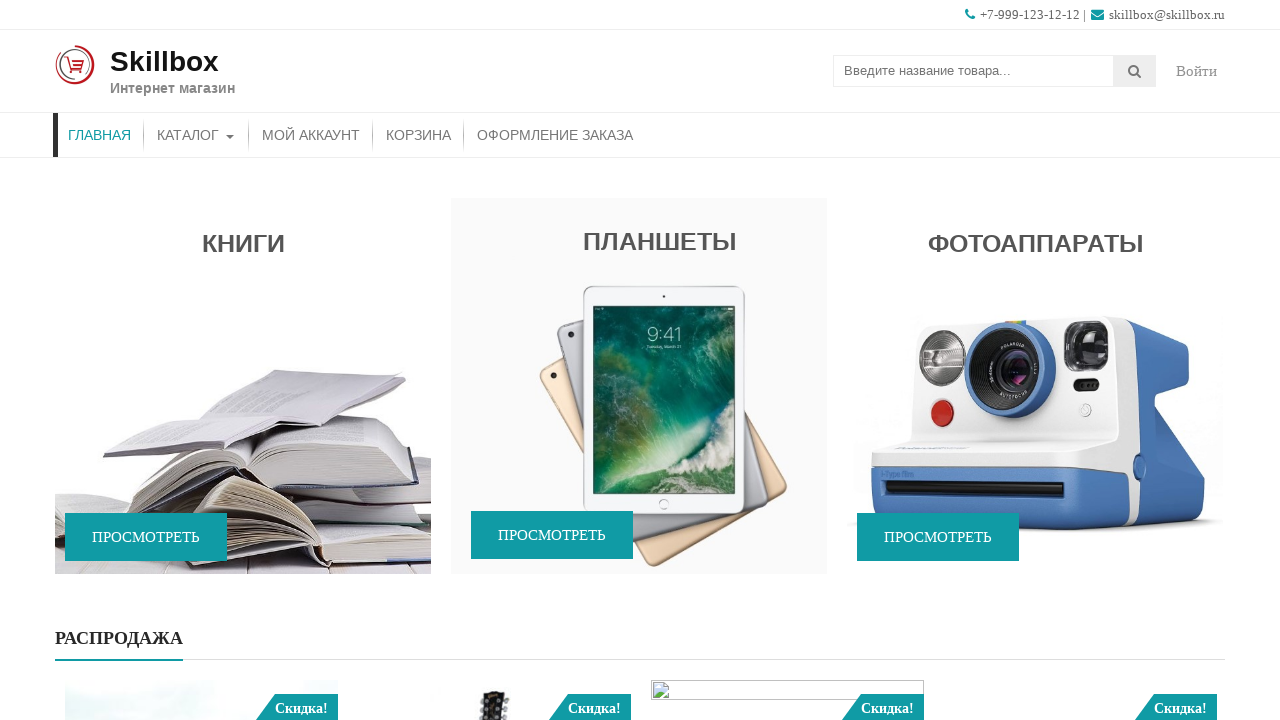

Clicked on Catalog menu item at (196, 135) on xpath=//*[contains(@class, 'store-menu')]//*[.='Каталог']
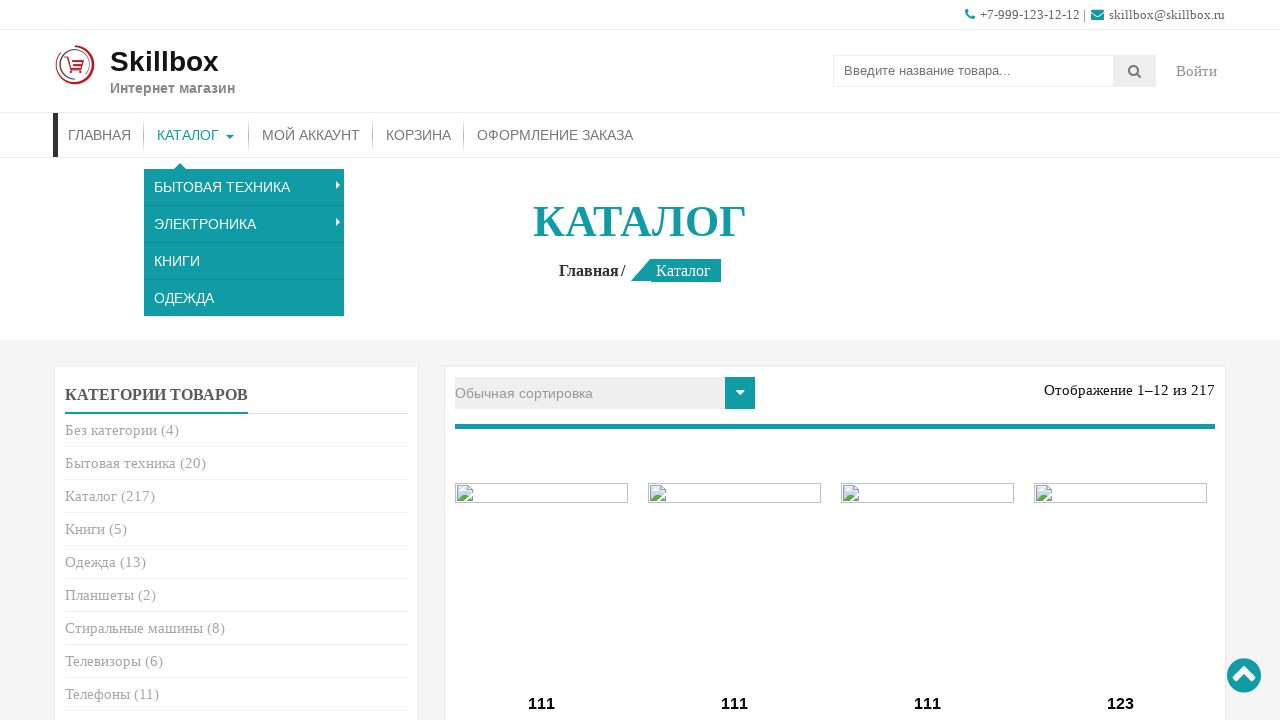

Clicked on Phones category link at (98, 694) on xpath=//*[contains(@class, 'cat-item')]/*[.= 'Телефоны']
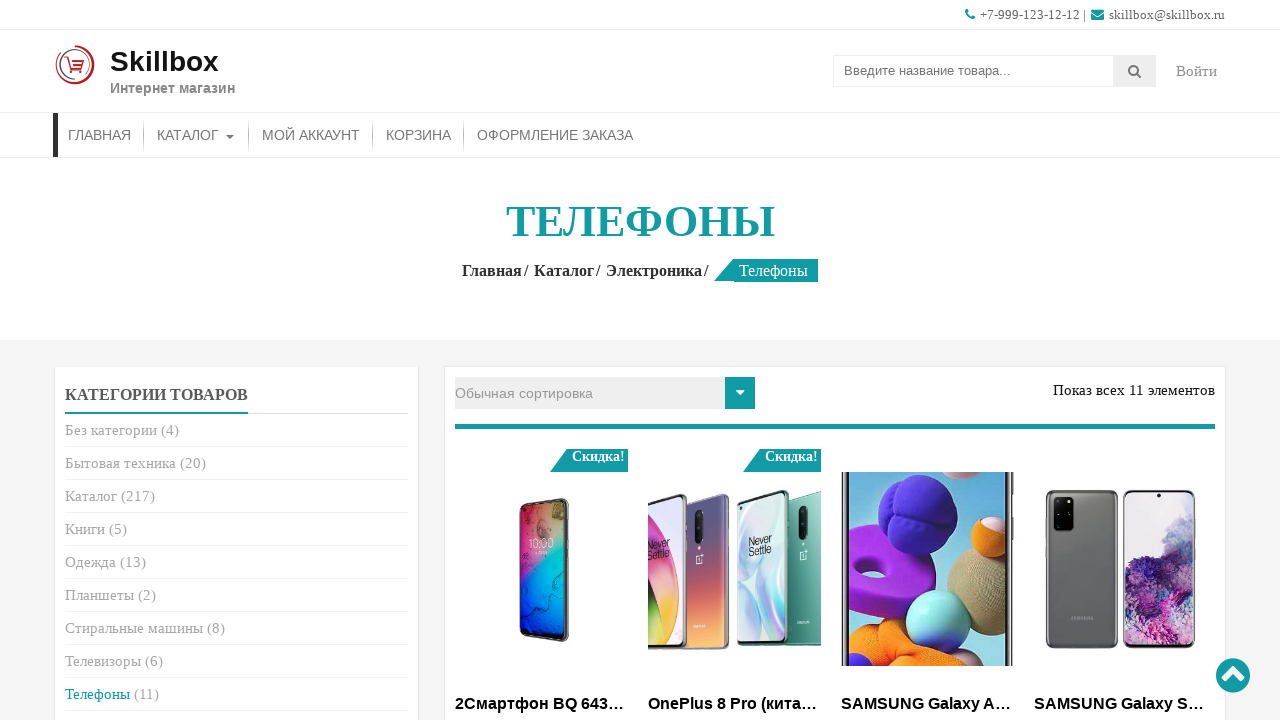

Page title loaded and verified
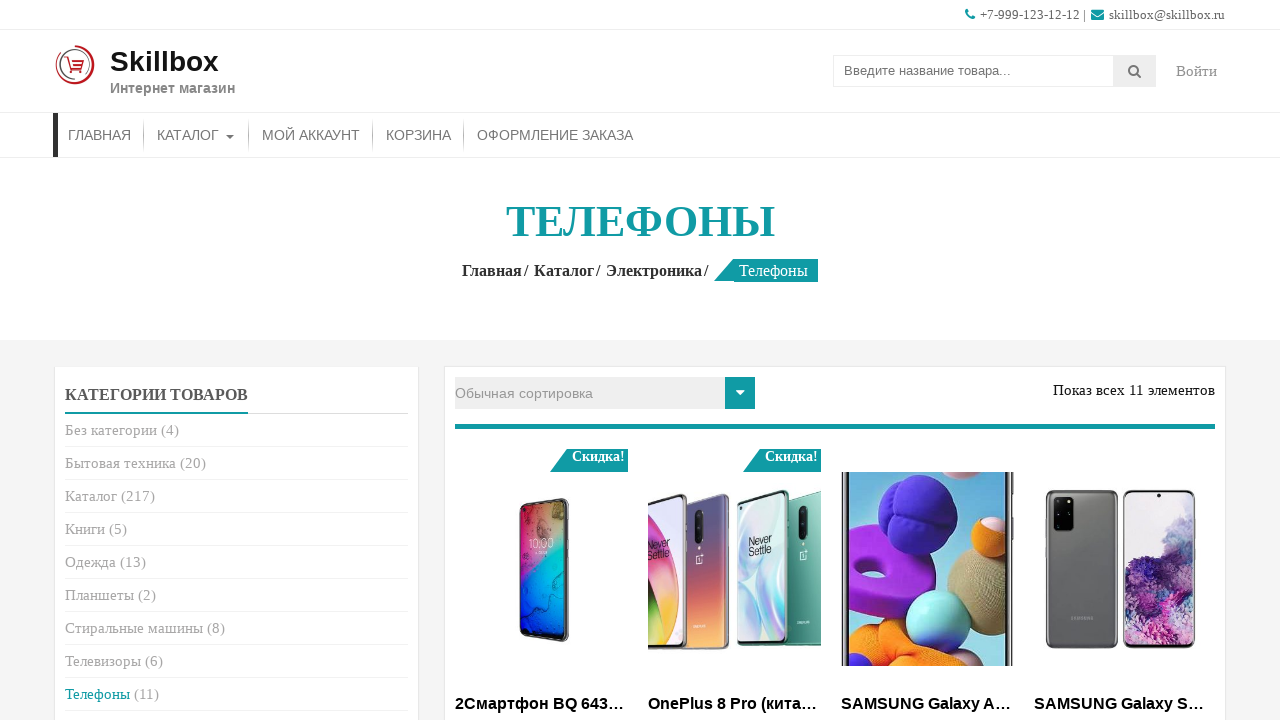

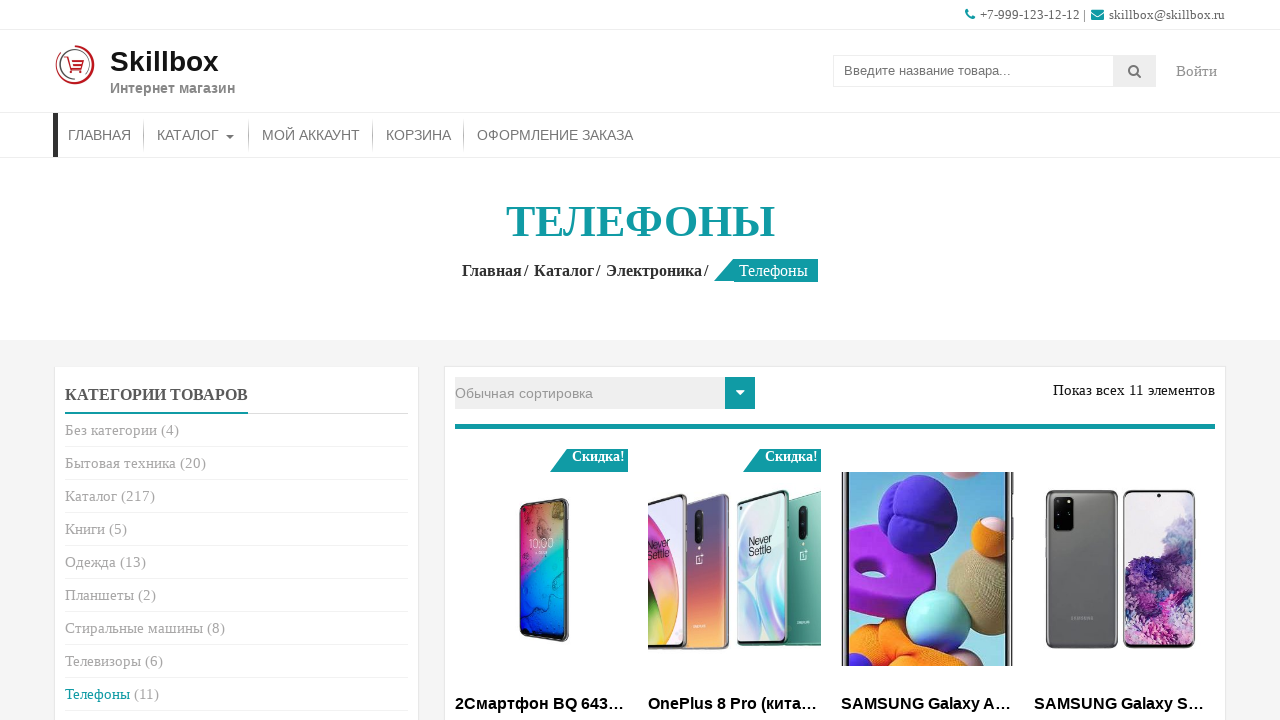